Tests sorting products by average rating, clicks on the first product, and verifies the correct product is displayed.

Starting URL: http://practice.automationtesting.in/

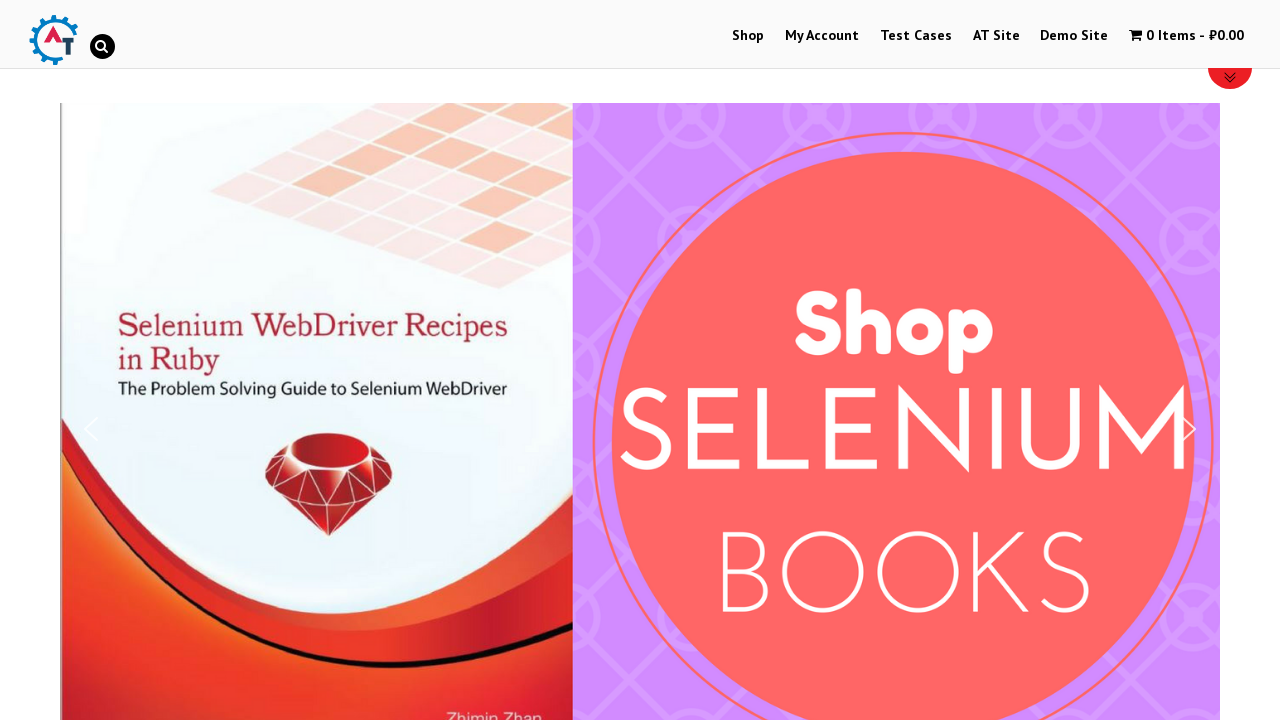

Clicked on Shop menu at (748, 36) on text=Shop
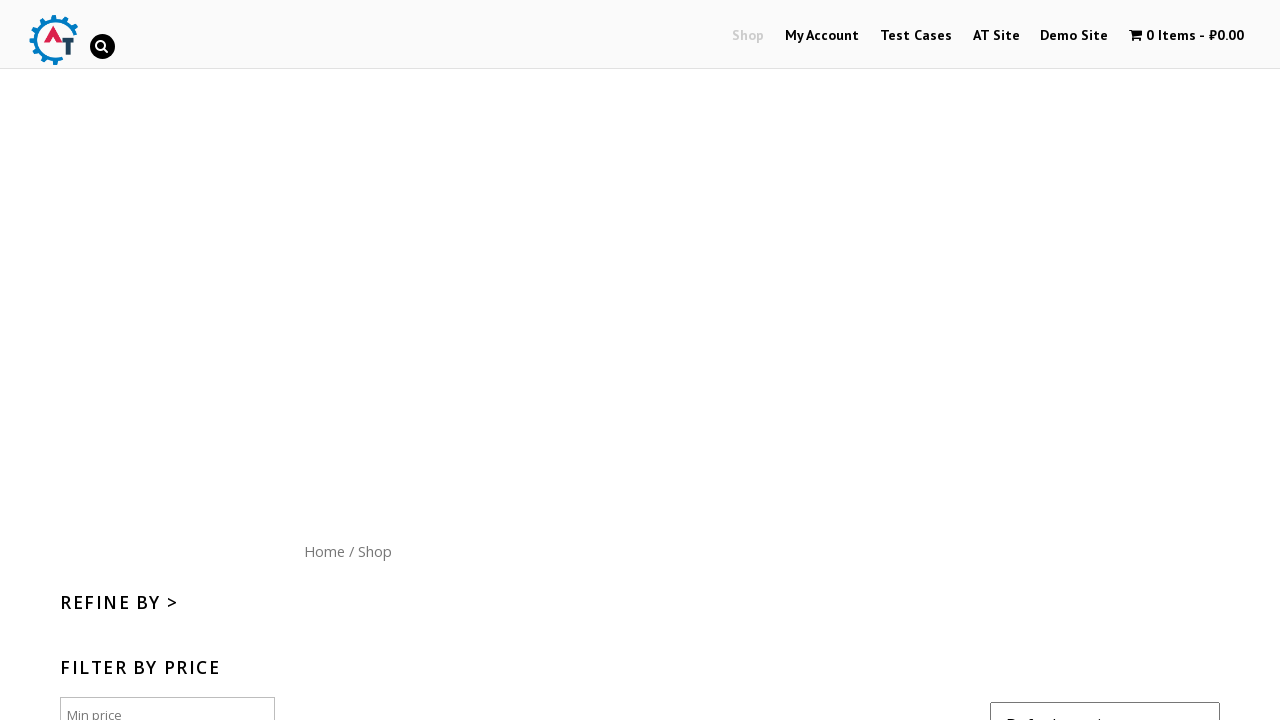

Shop page loaded
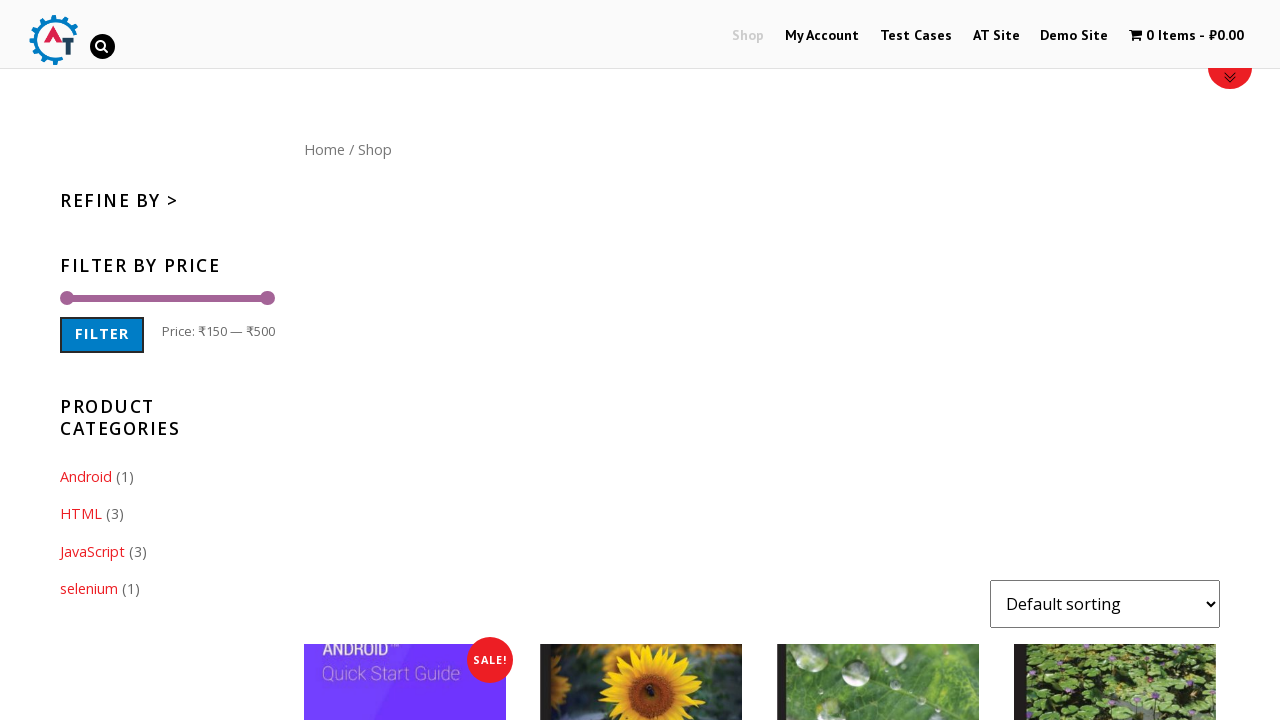

Selected 'rating' option from sorting dropdown on #content form select
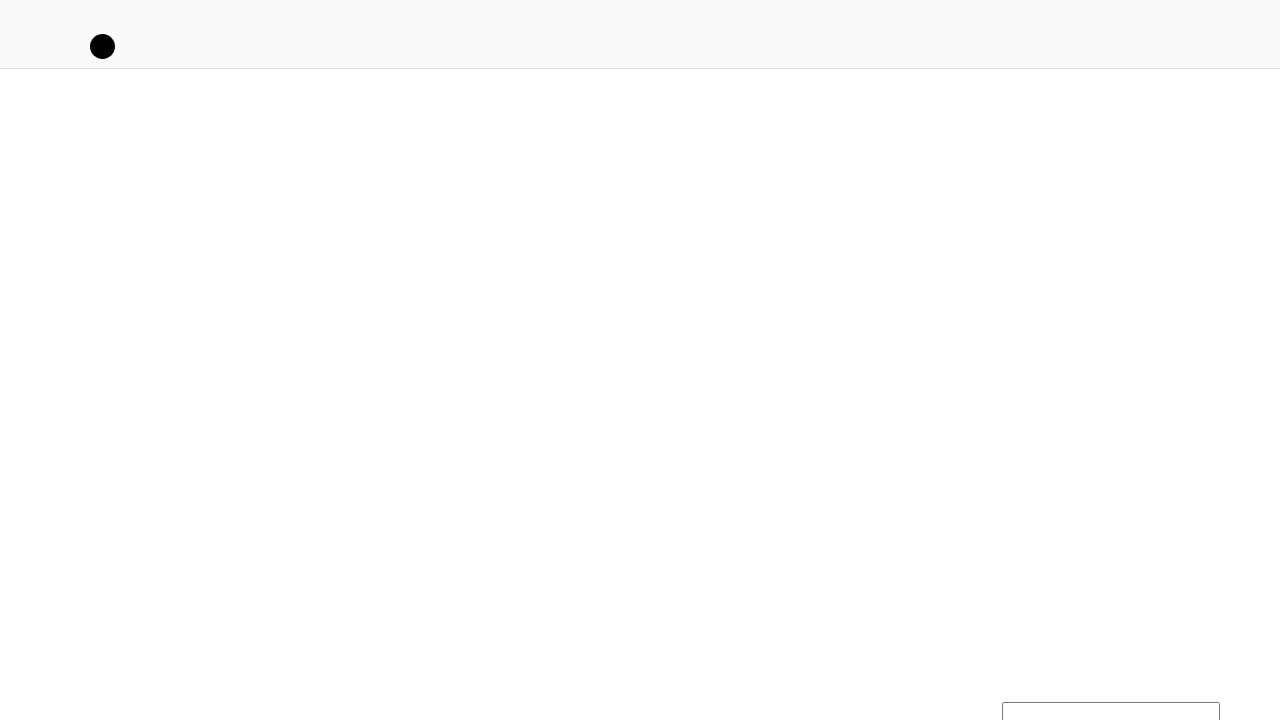

Products sorted by average rating loaded
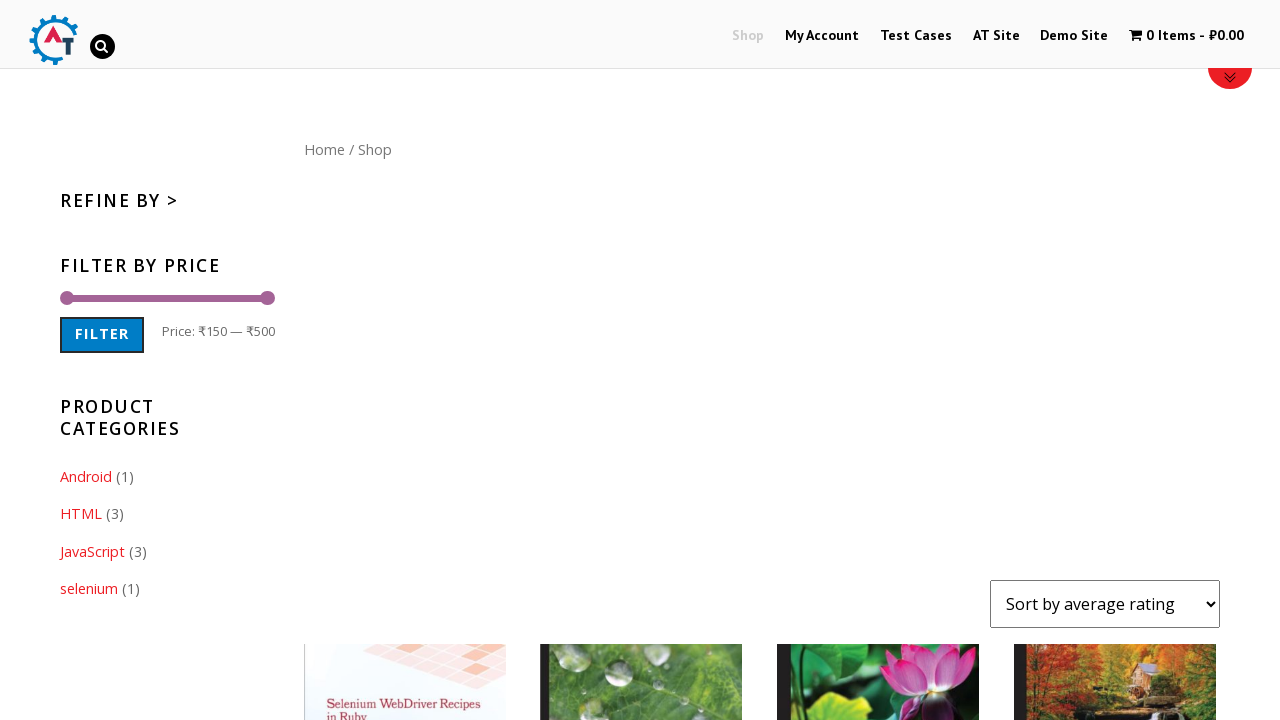

Products container is visible
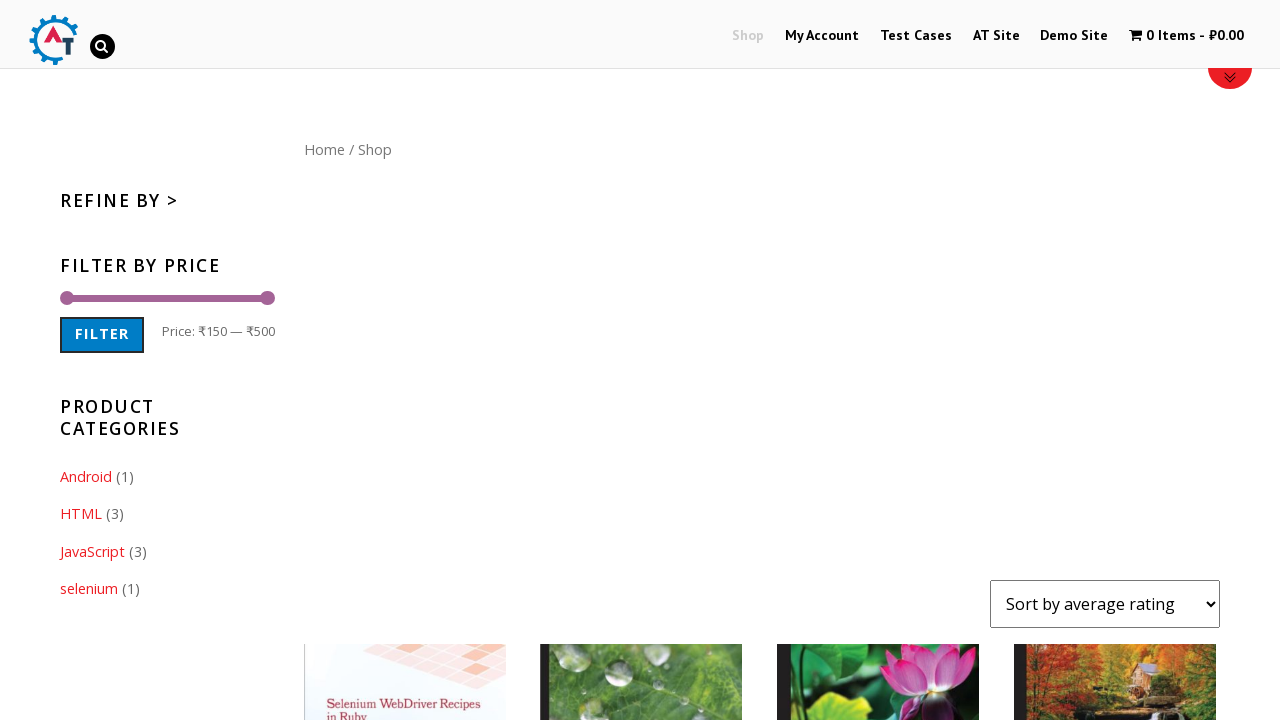

Clicked on first product image at (405, 619) on #content ul li:first-child a:first-child img
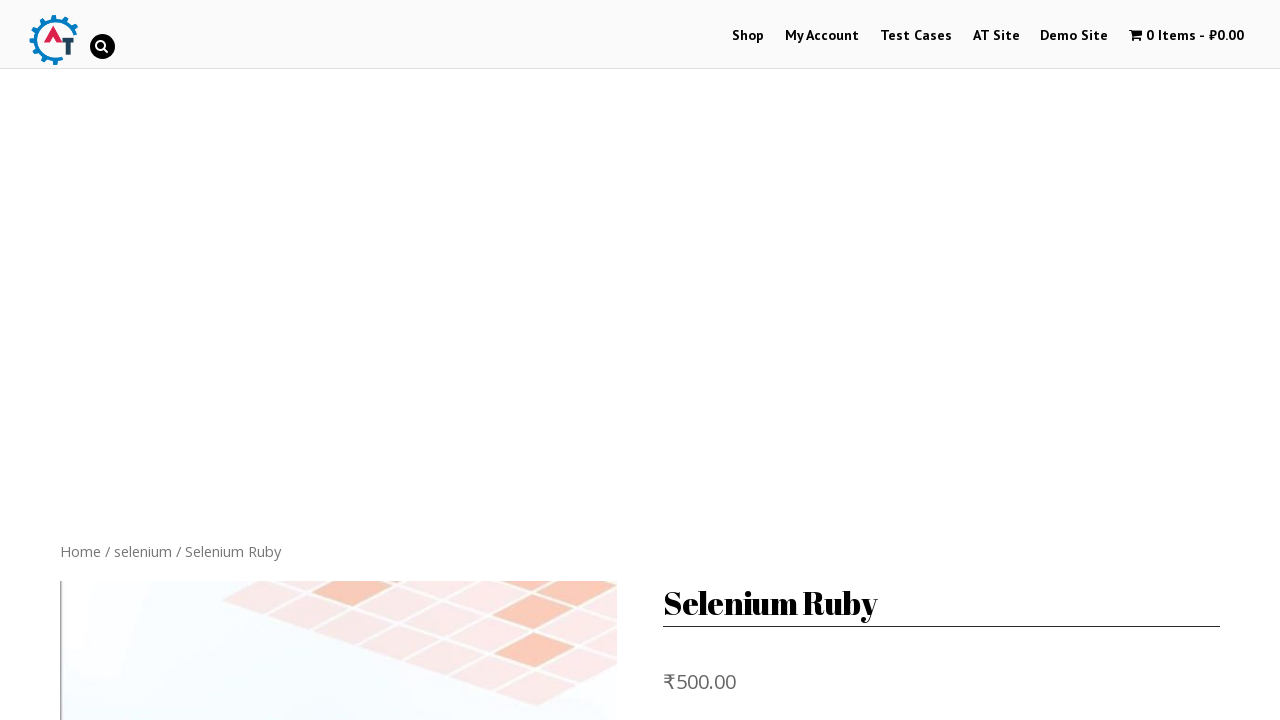

Product detail page loaded
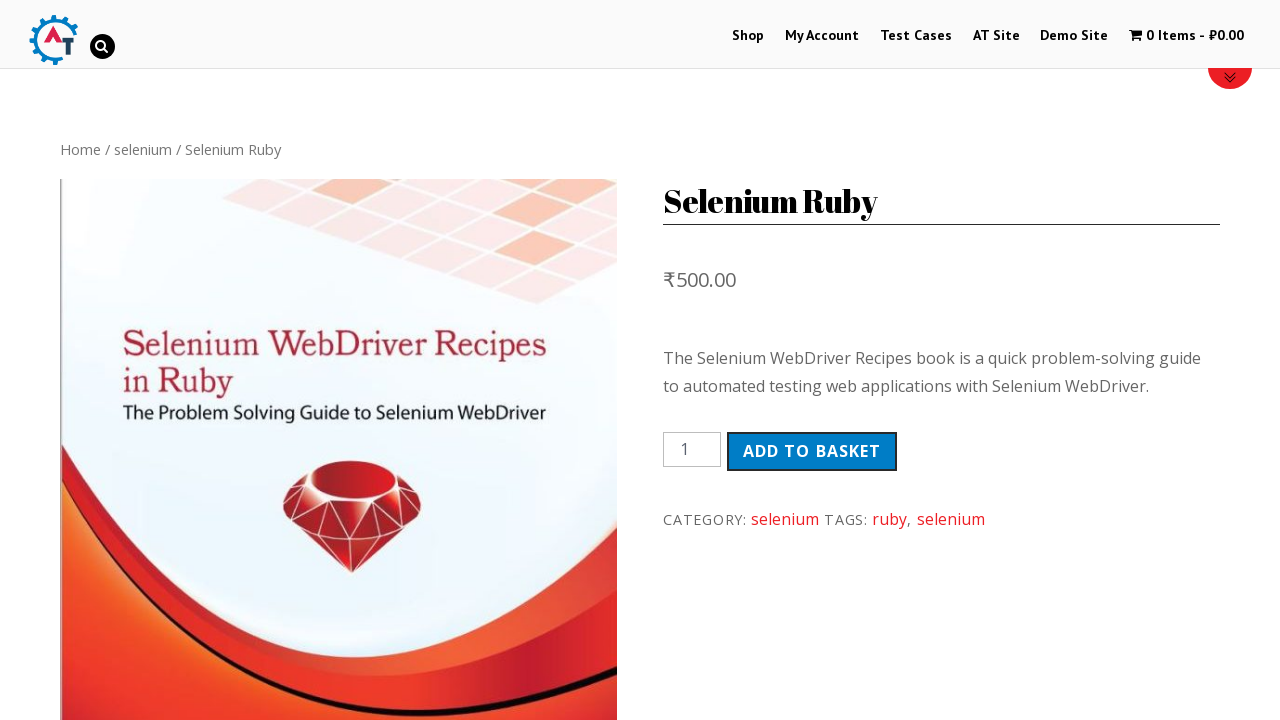

Verified product name 'Selenium Ruby' is displayed
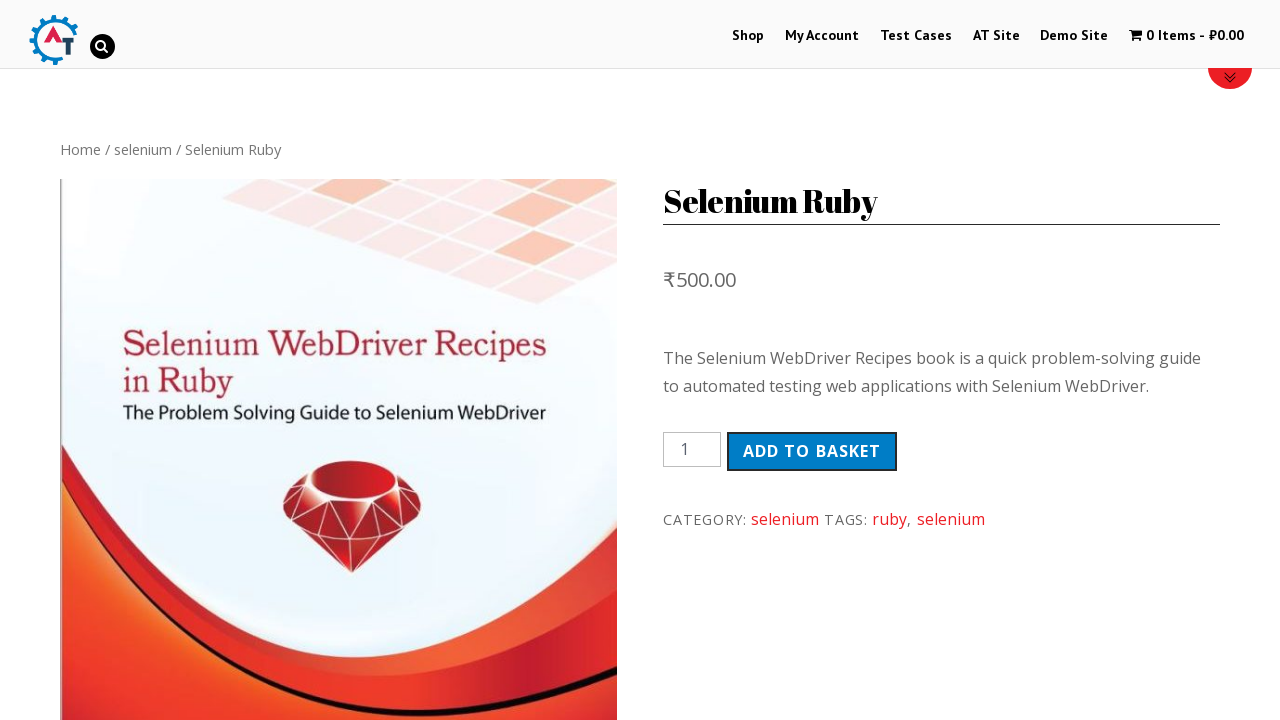

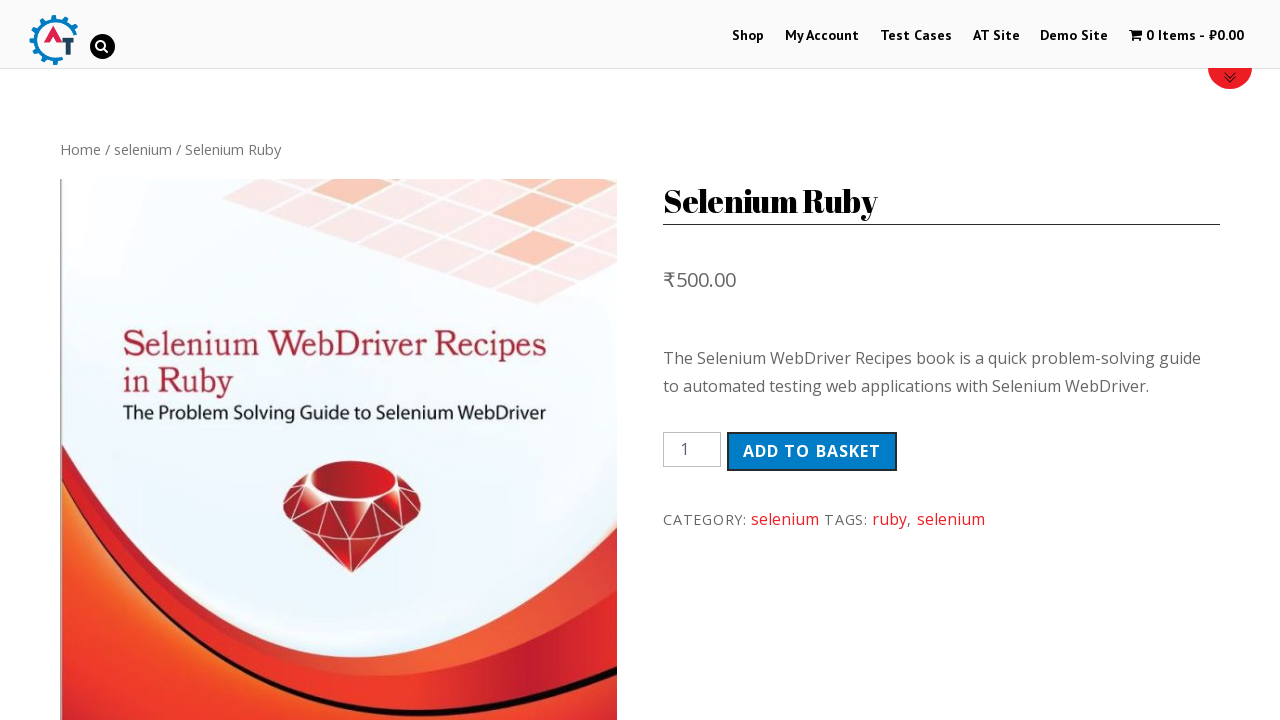